Tests dynamic controls by removing and adding checkbox elements

Starting URL: https://the-internet.herokuapp.com/dynamic_controls

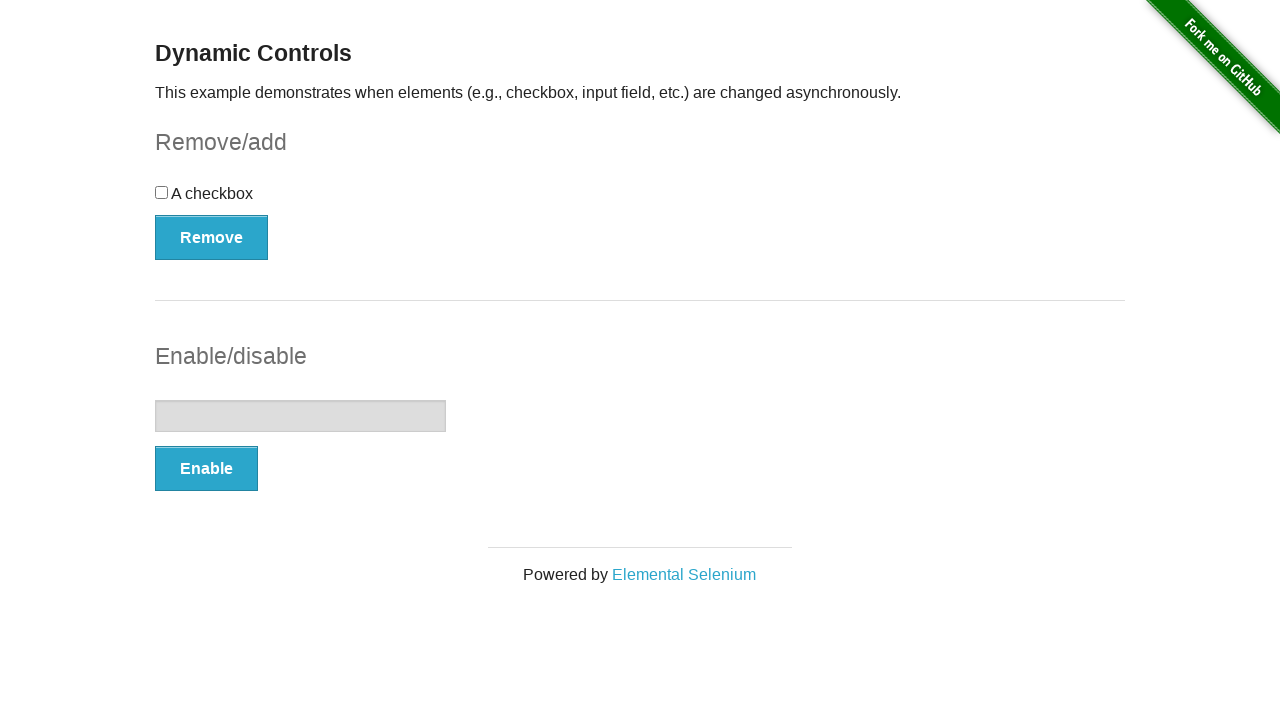

Clicked Remove button to remove checkbox element at (212, 237) on button:text('Remove')
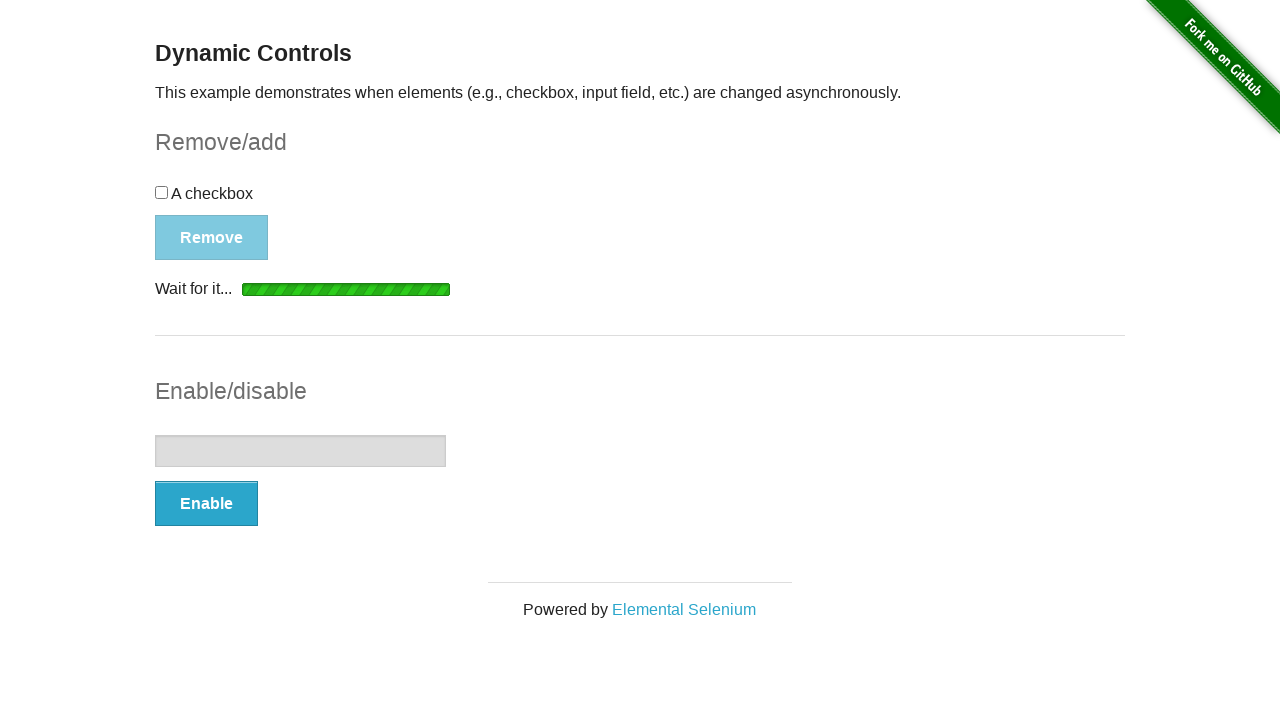

Waited for removal confirmation message to appear
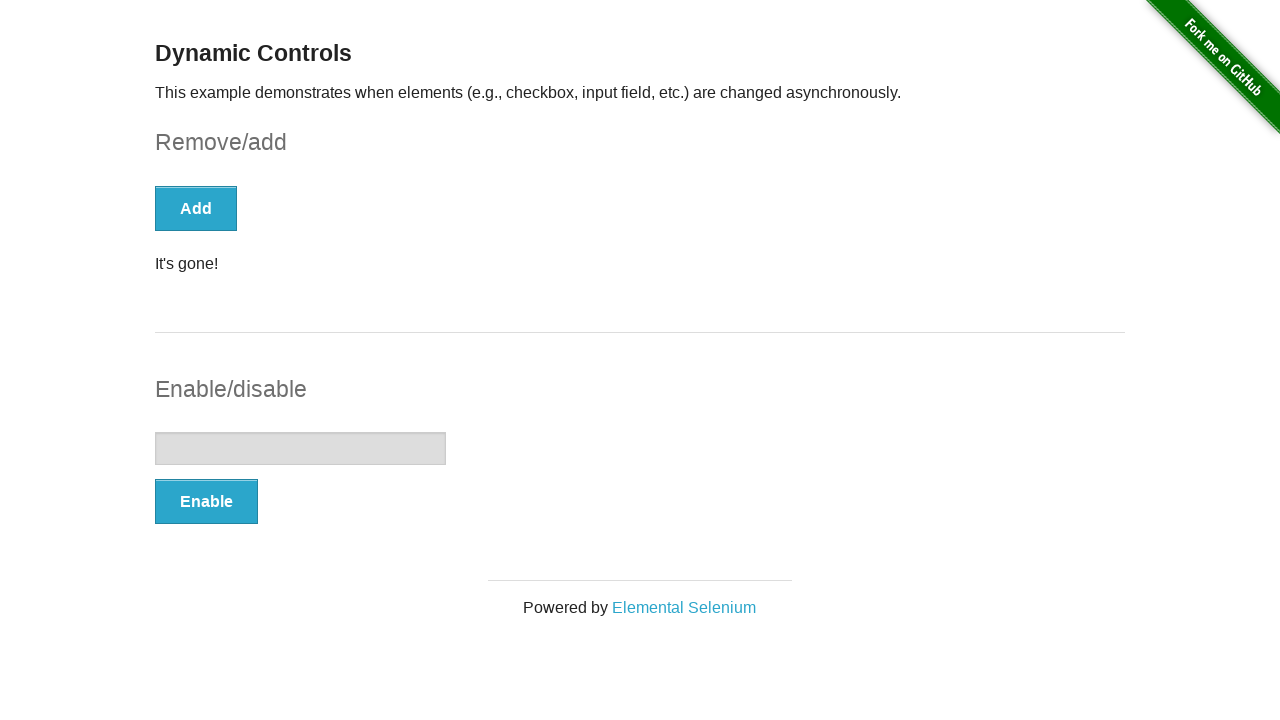

Clicked Add button to add checkbox back at (196, 208) on button:text('Add')
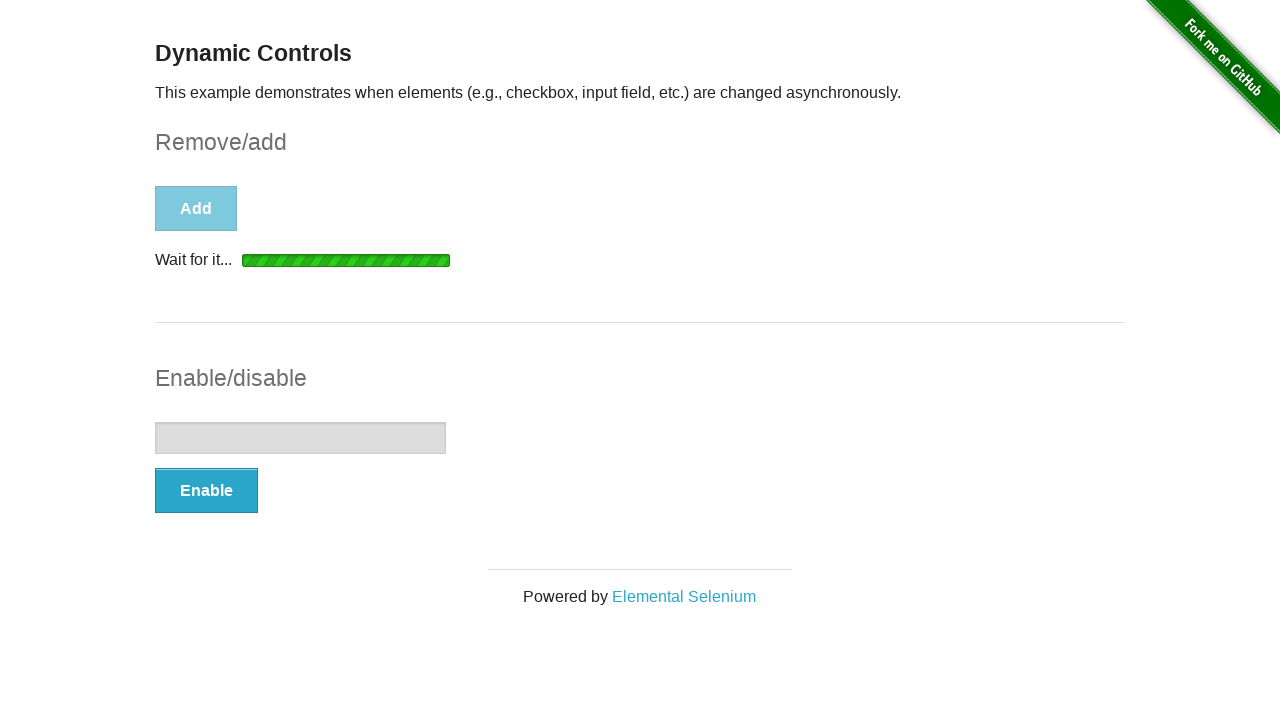

Waited for add confirmation message to appear
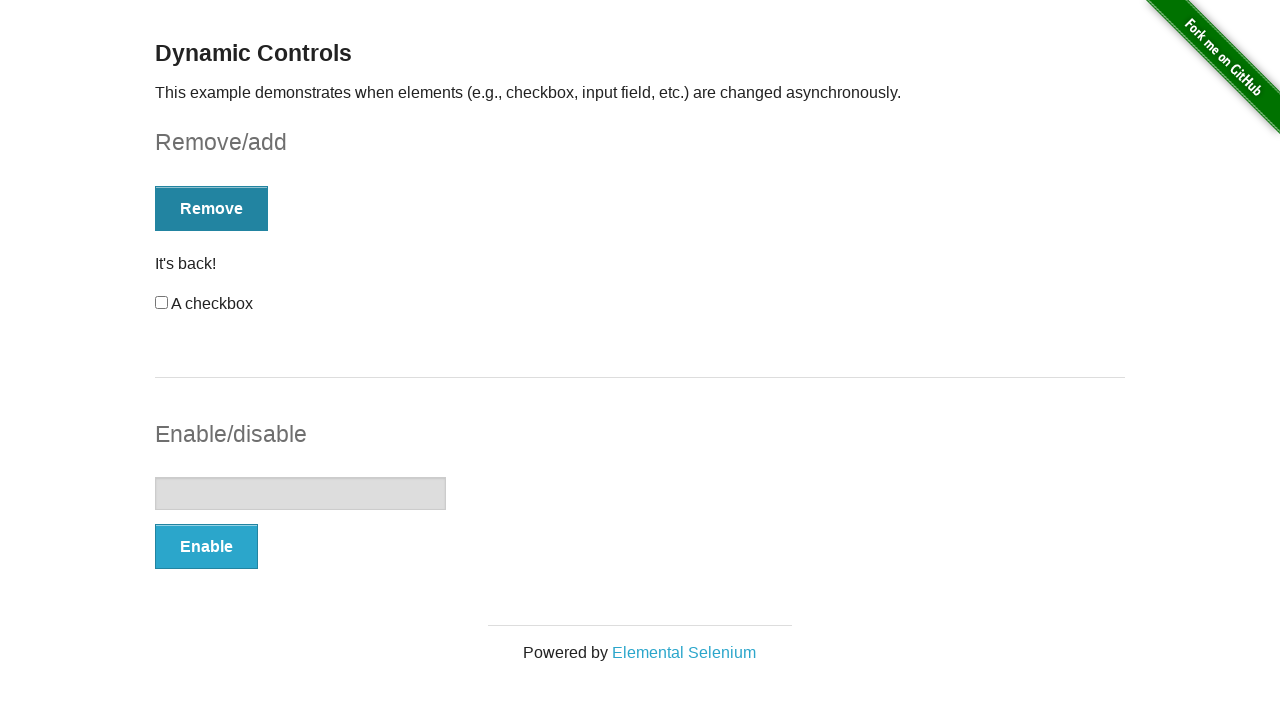

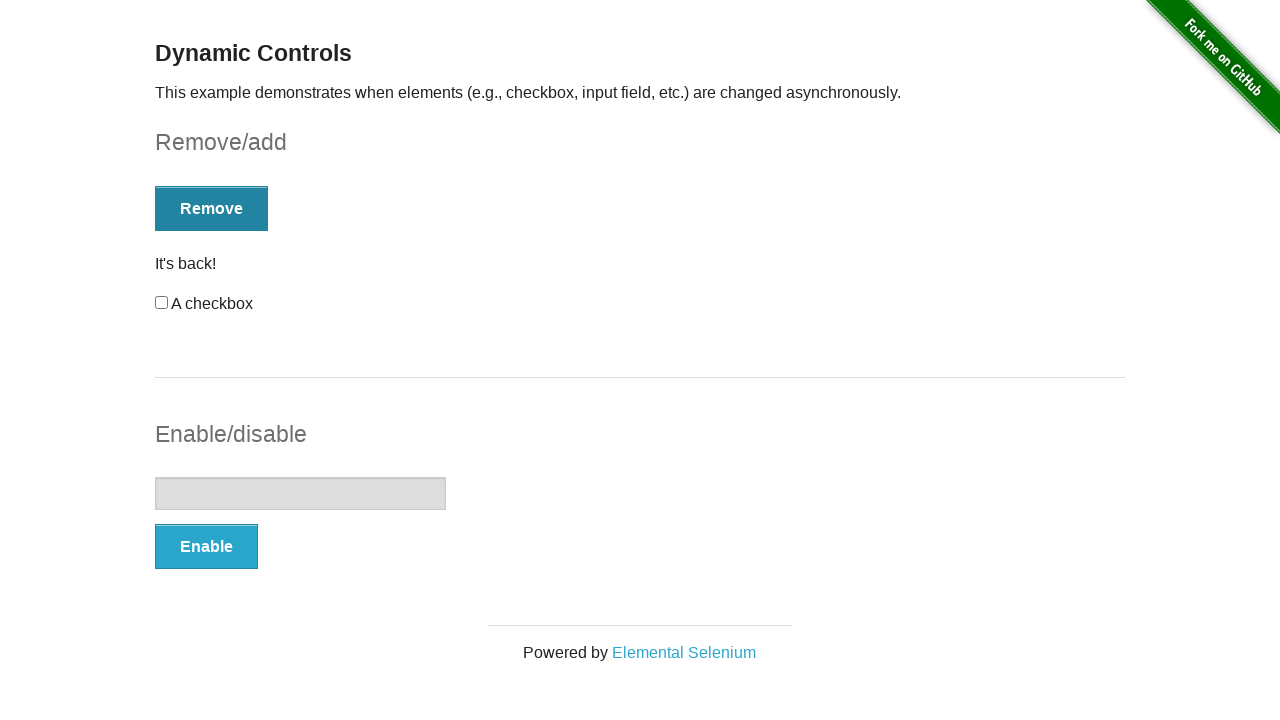